Tests checkbox functionality on TutorialsPoint practice page by clicking an expand element and then selecting two checkboxes.

Starting URL: https://www.tutorialspoint.com/selenium/practice/check-box.php

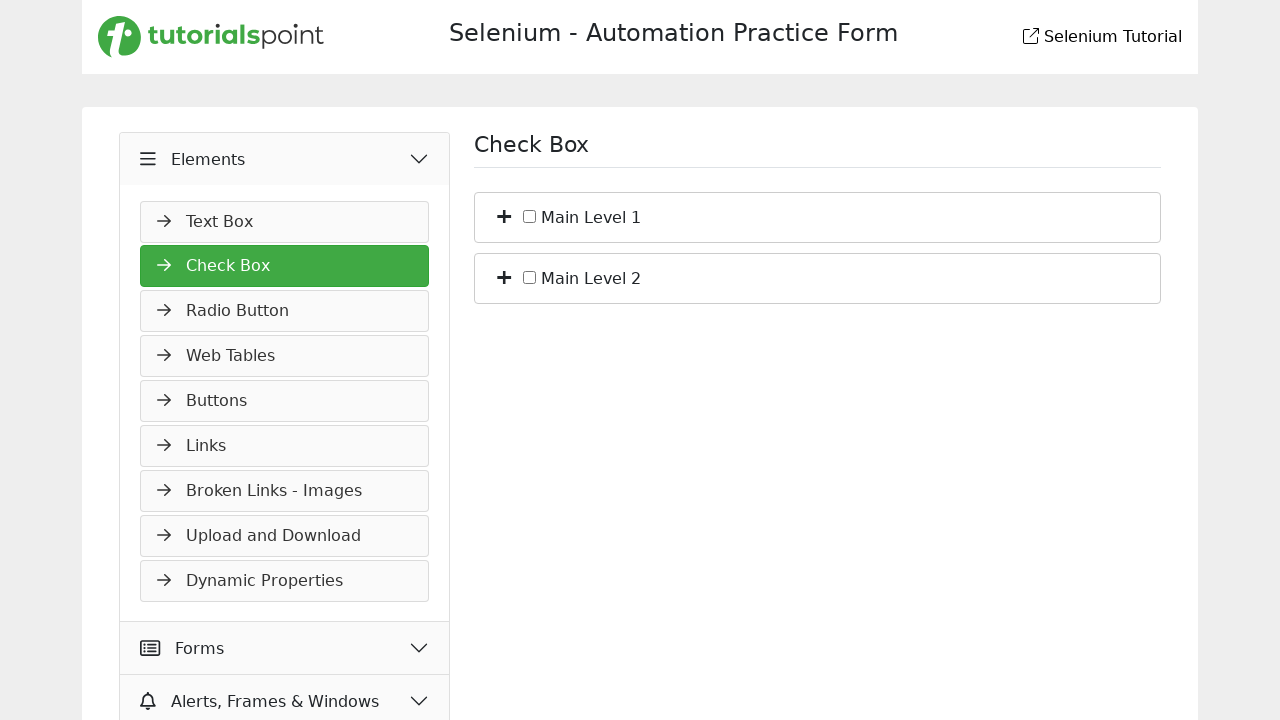

Navigated to TutorialsPoint checkbox practice page
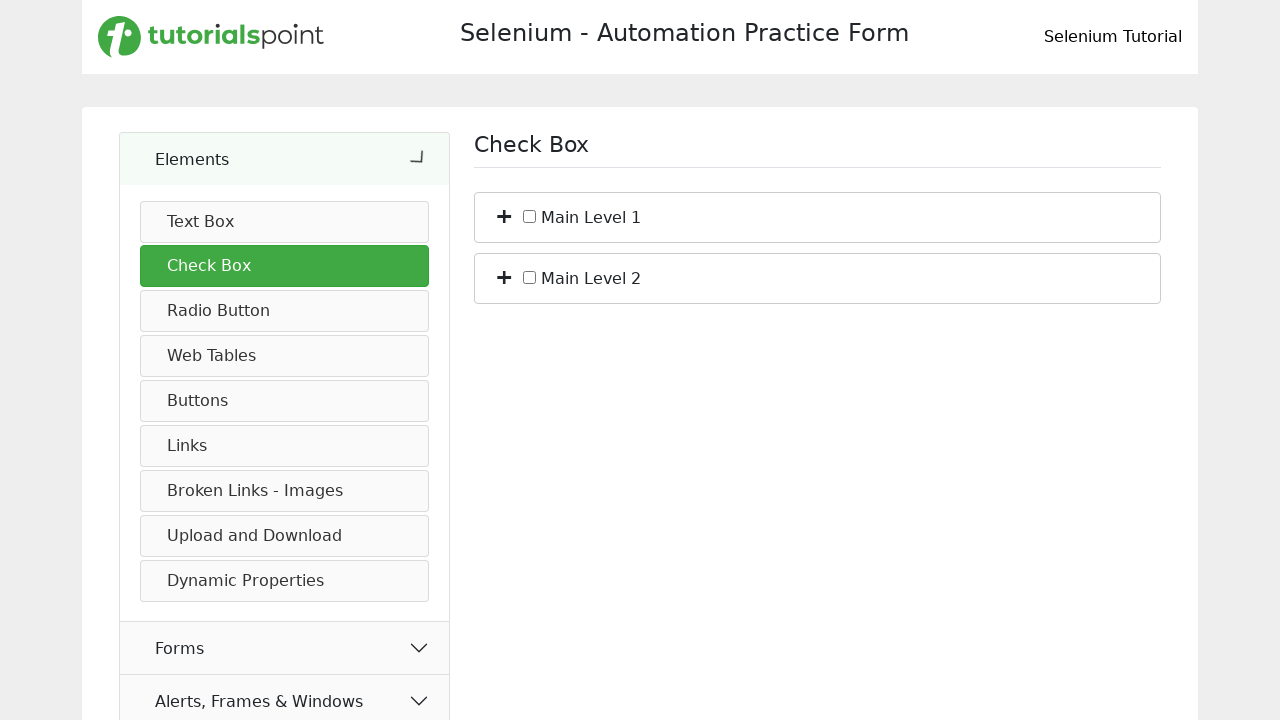

Clicked expand element to reveal checkboxes at (504, 215) on xpath=//*[@id='bs_1']/span[1]
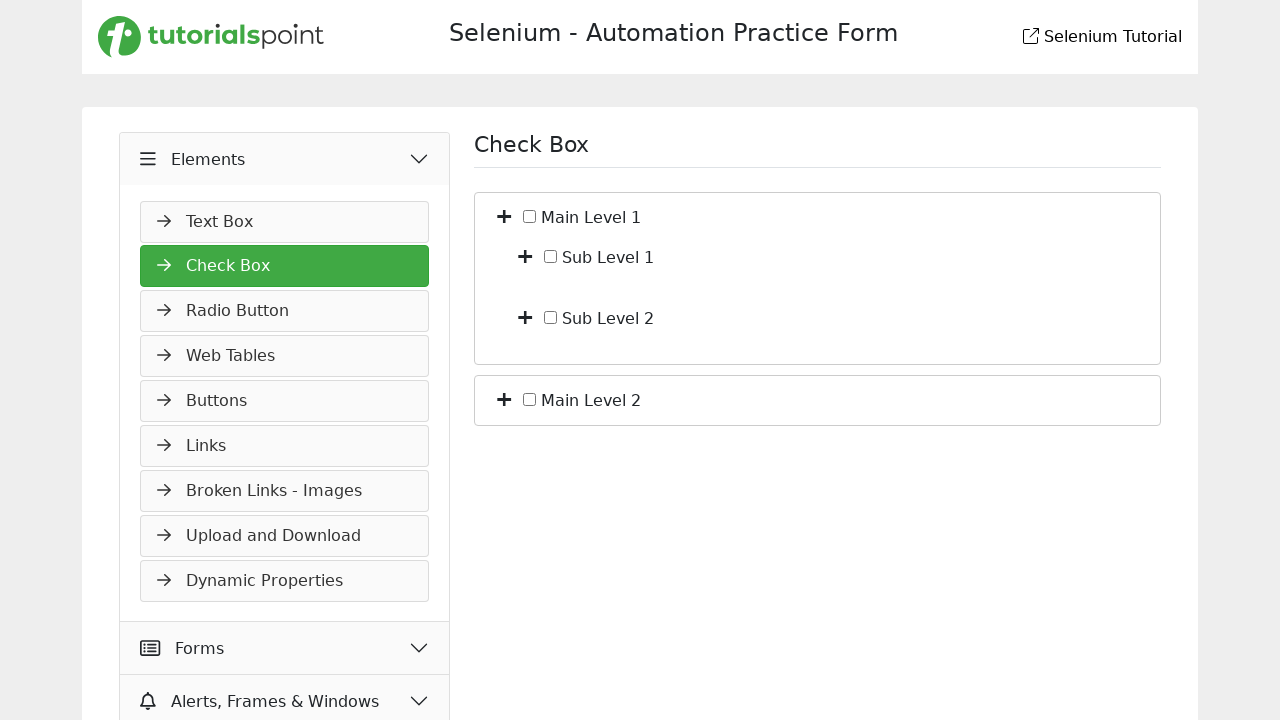

Selected first checkbox at (551, 256) on #c_bf_1
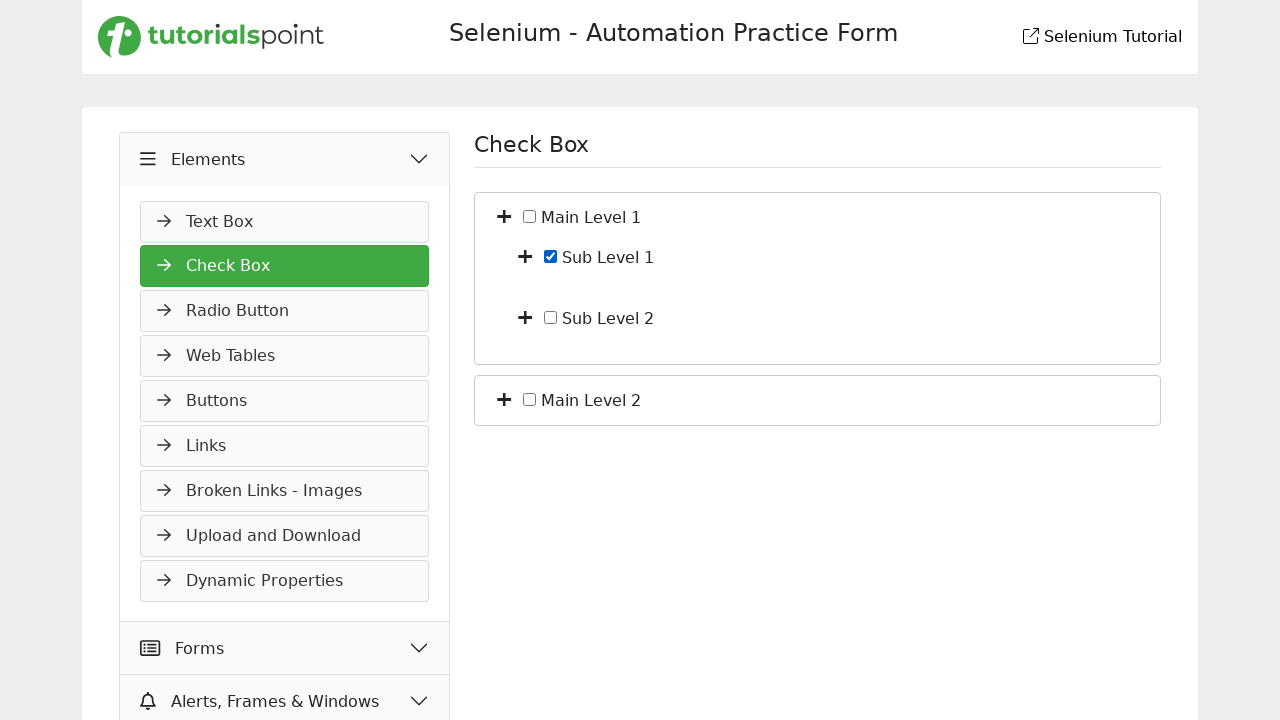

Selected second checkbox at (551, 317) on #c_bf_2
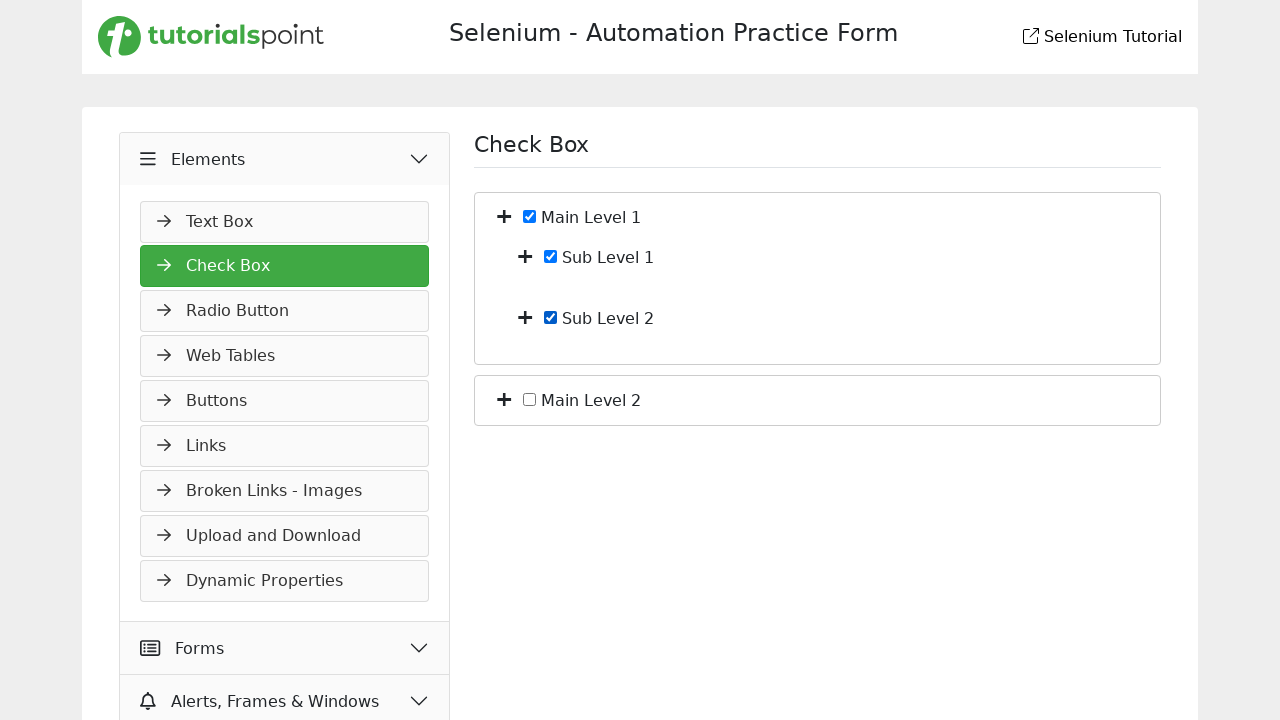

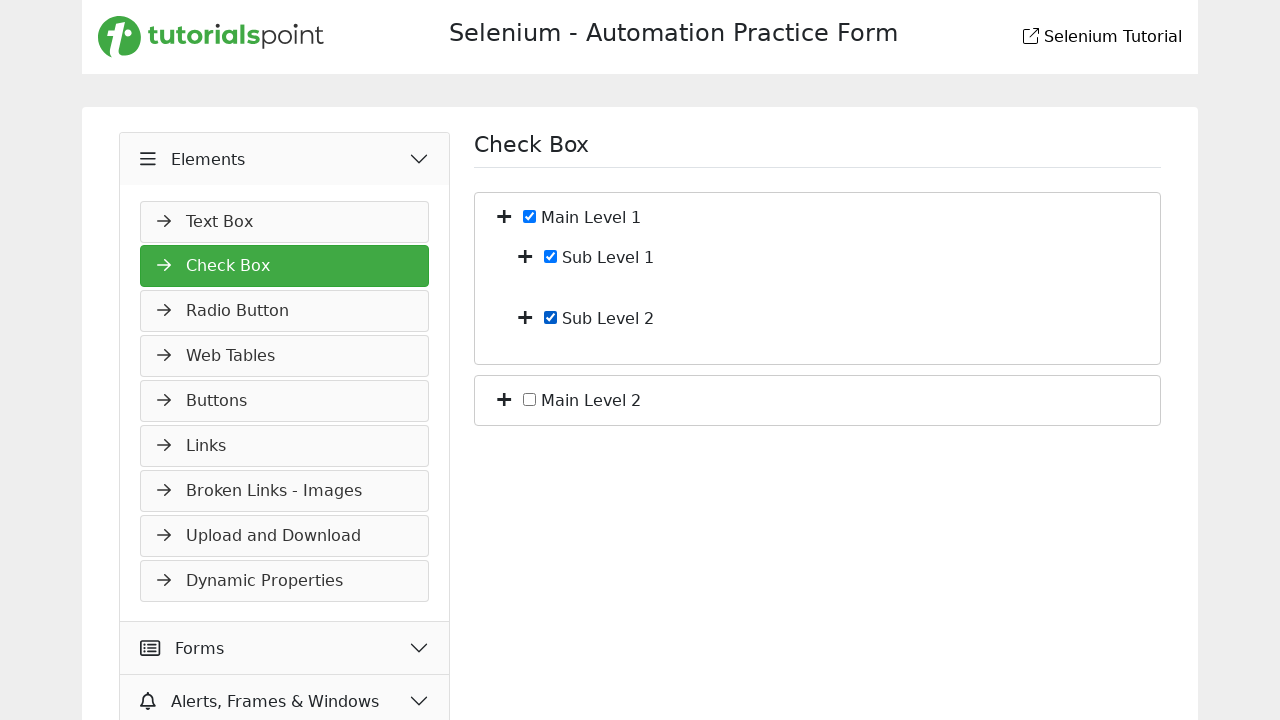